Tests the navigation menu by hovering over "学习资料" (Learning Materials) menu item and clicking on "精品文章" (Quality Articles) submenu link, then verifying the navigation to the expected URL.

Starting URL: http://www.testfan.cn

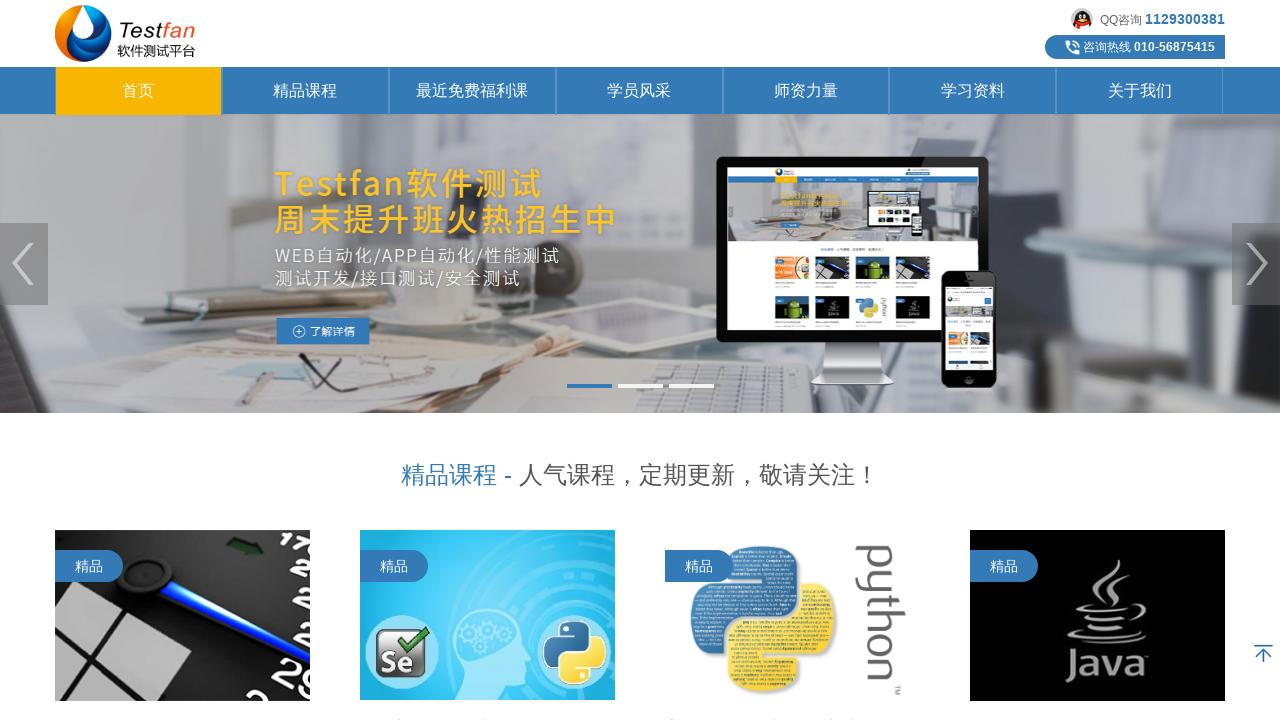

Hovered over '学习资料' (Learning Materials) menu item at (973, 91) on a:has-text('学习资料')
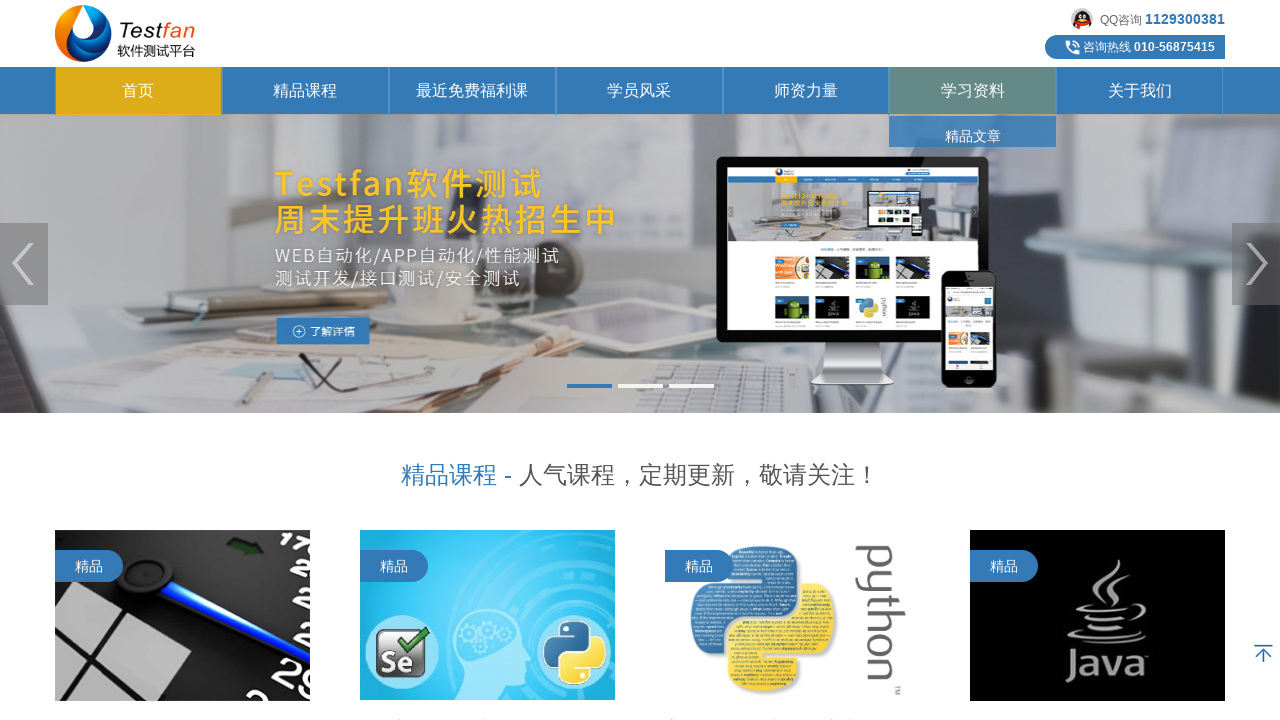

Clicked on '精品文章' (Quality Articles) submenu link at (973, 136) on a:has-text('精品文章')
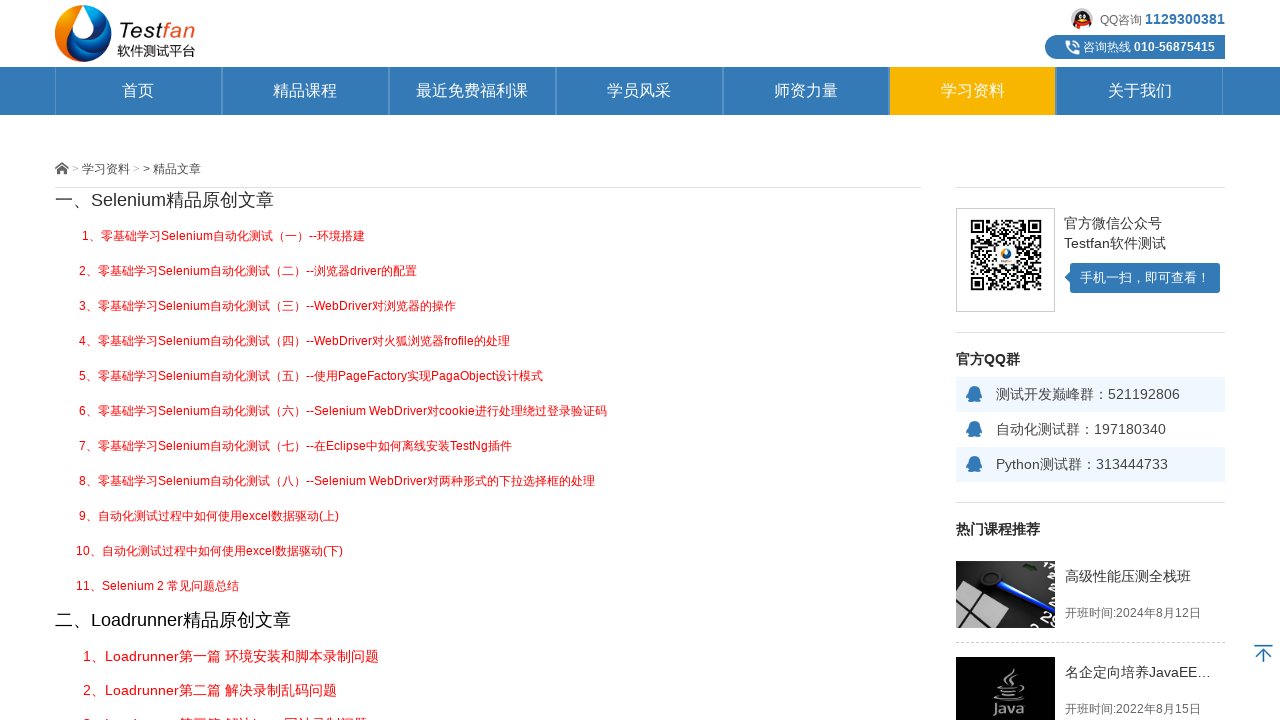

Navigation completed and URL verified as http://www.testfan.cn/page/20.htm
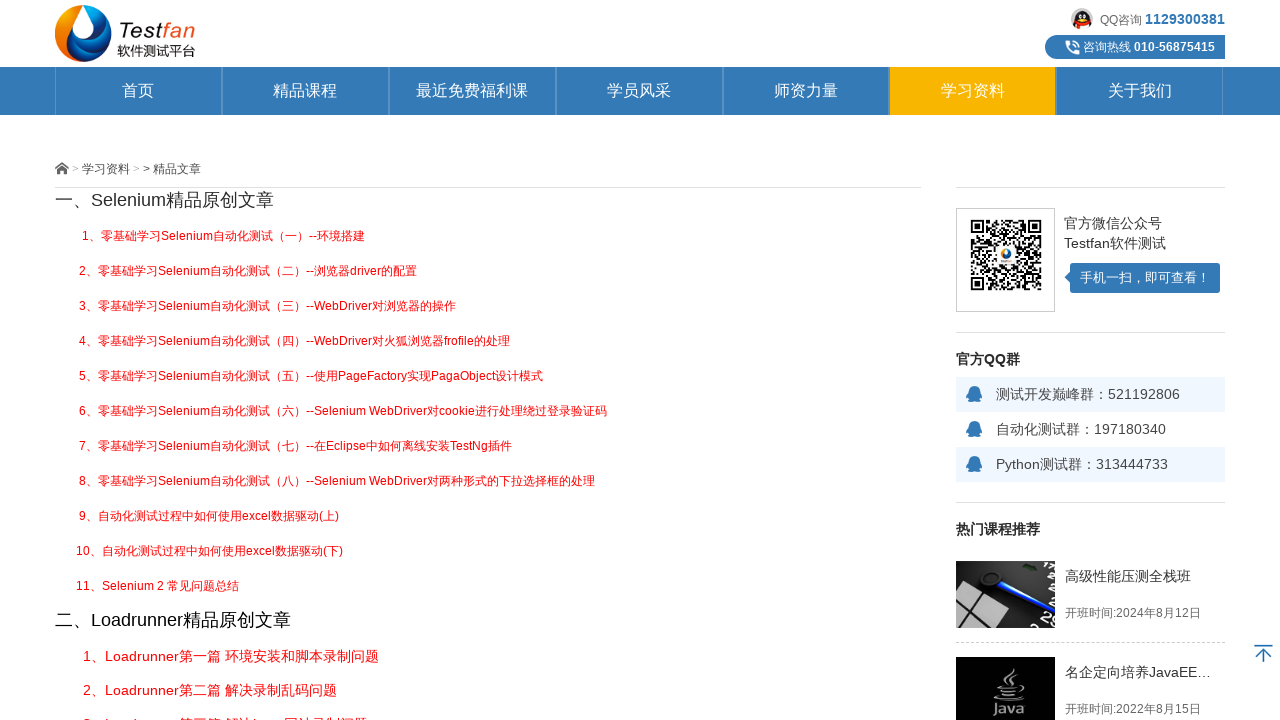

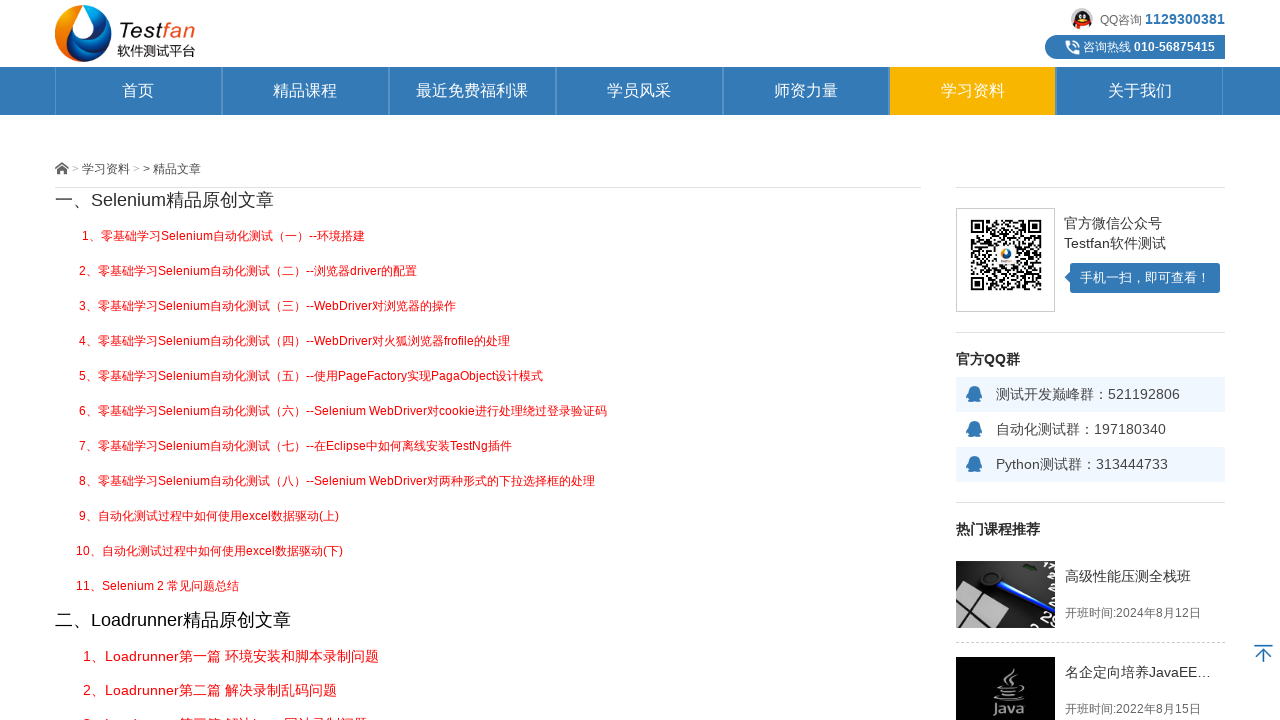